Tests handling a JavaScript prompt dialog by clicking to show the prompt tab, triggering the prompt, entering text, and accepting it

Starting URL: https://demo.automationtesting.in/Alerts.html

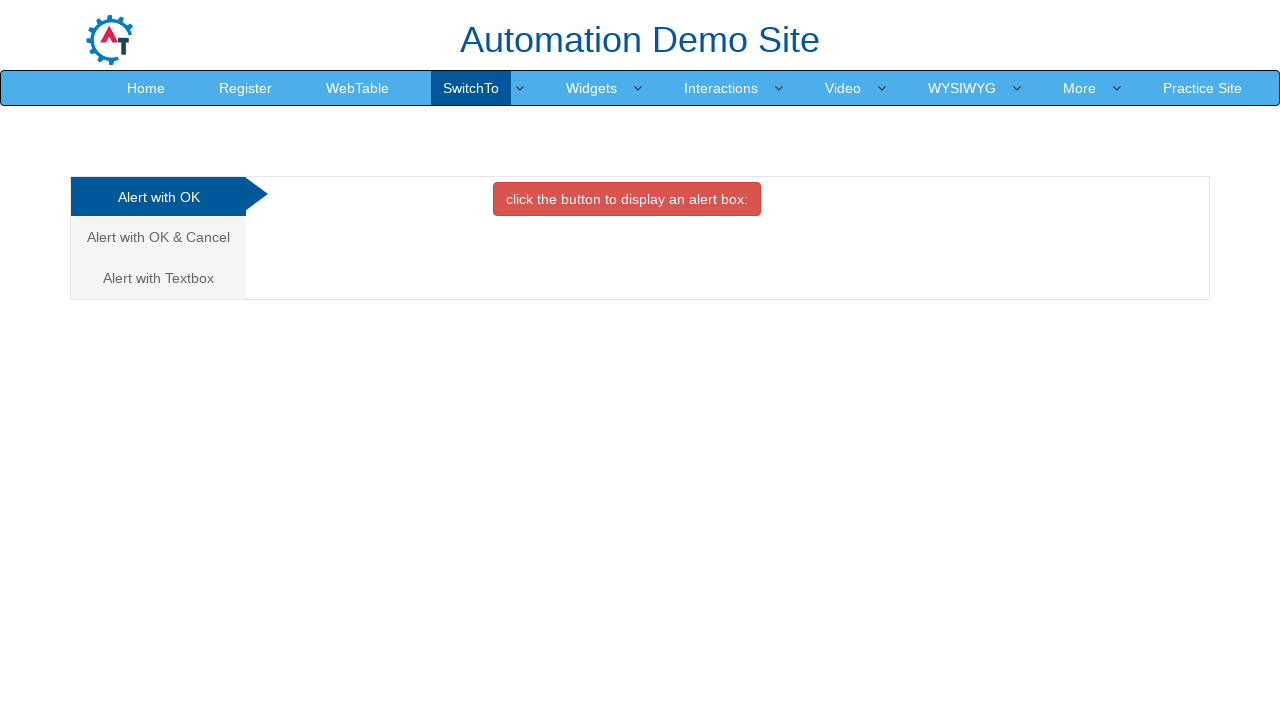

Set up dialog handler to accept prompts with test data
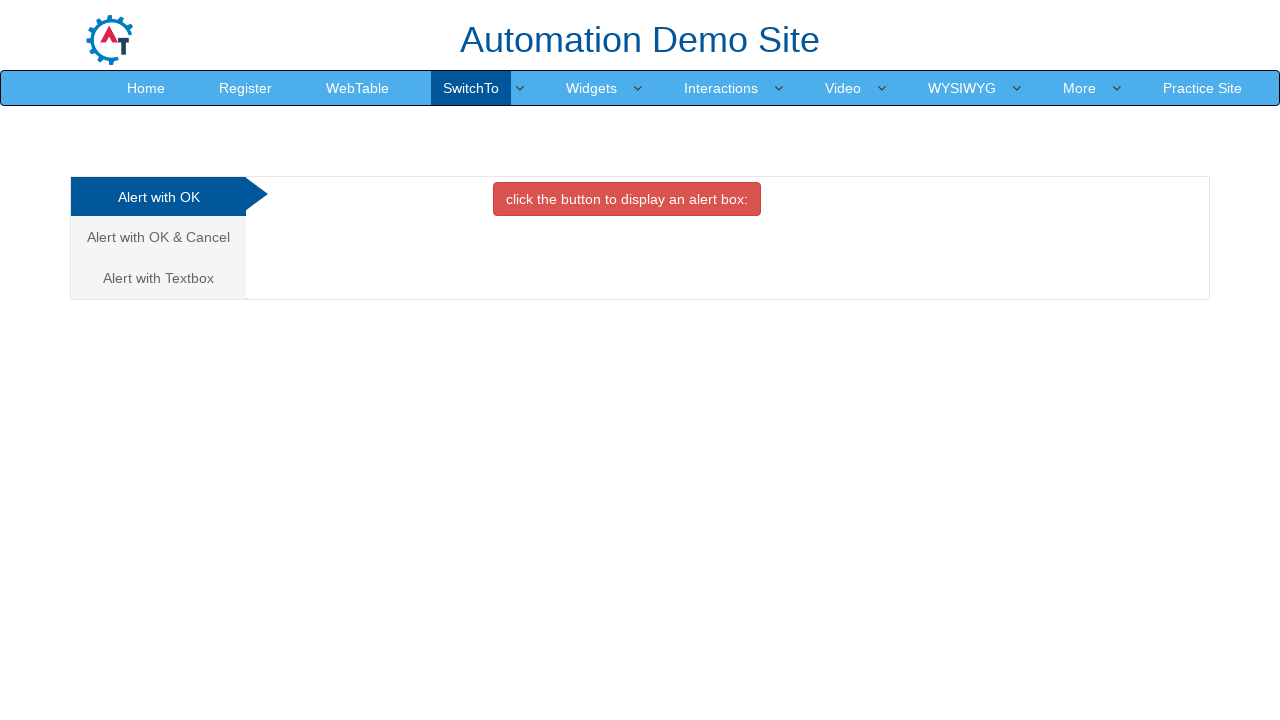

Clicked on the Alert with Textbox tab (third tab) at (158, 278) on xpath=/html/body/div[1]/div/div/div/div[1]/ul/li[3]/a
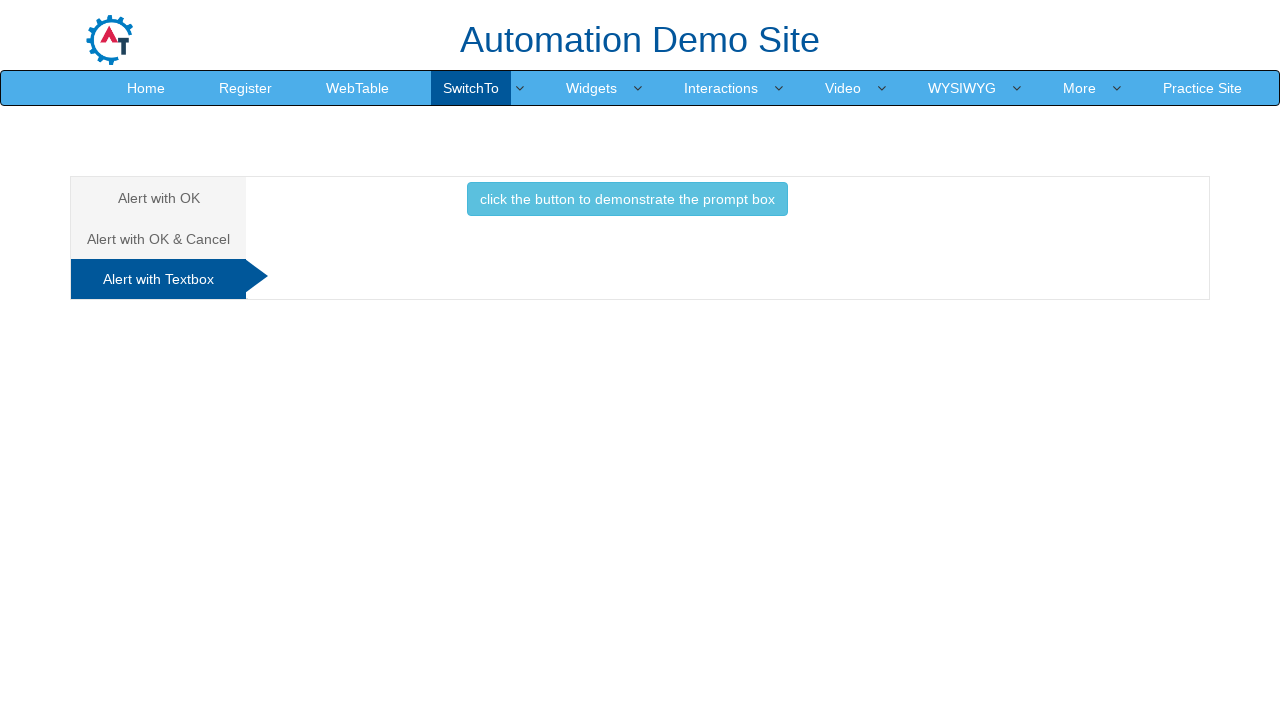

Clicked button to trigger the prompt dialog at (627, 199) on xpath=/html/body/div[1]/div/div/div/div[2]/div[3]/button
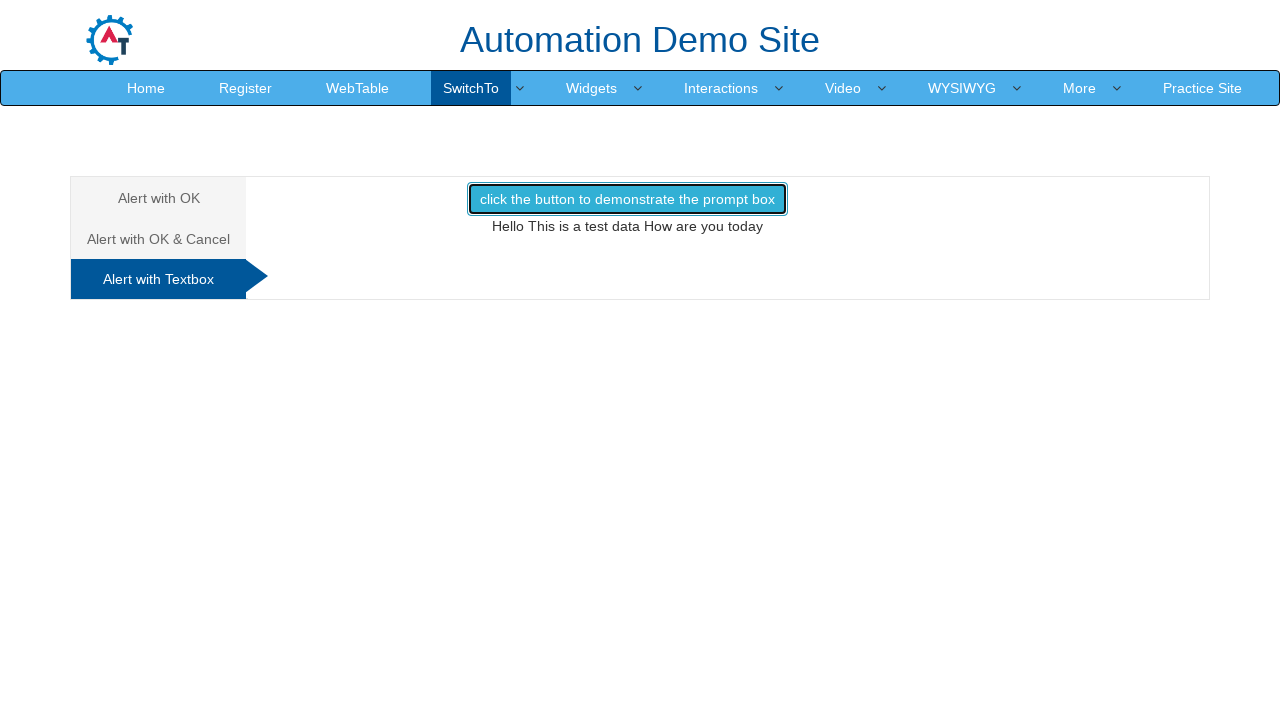

Waited 500ms for prompt to be handled
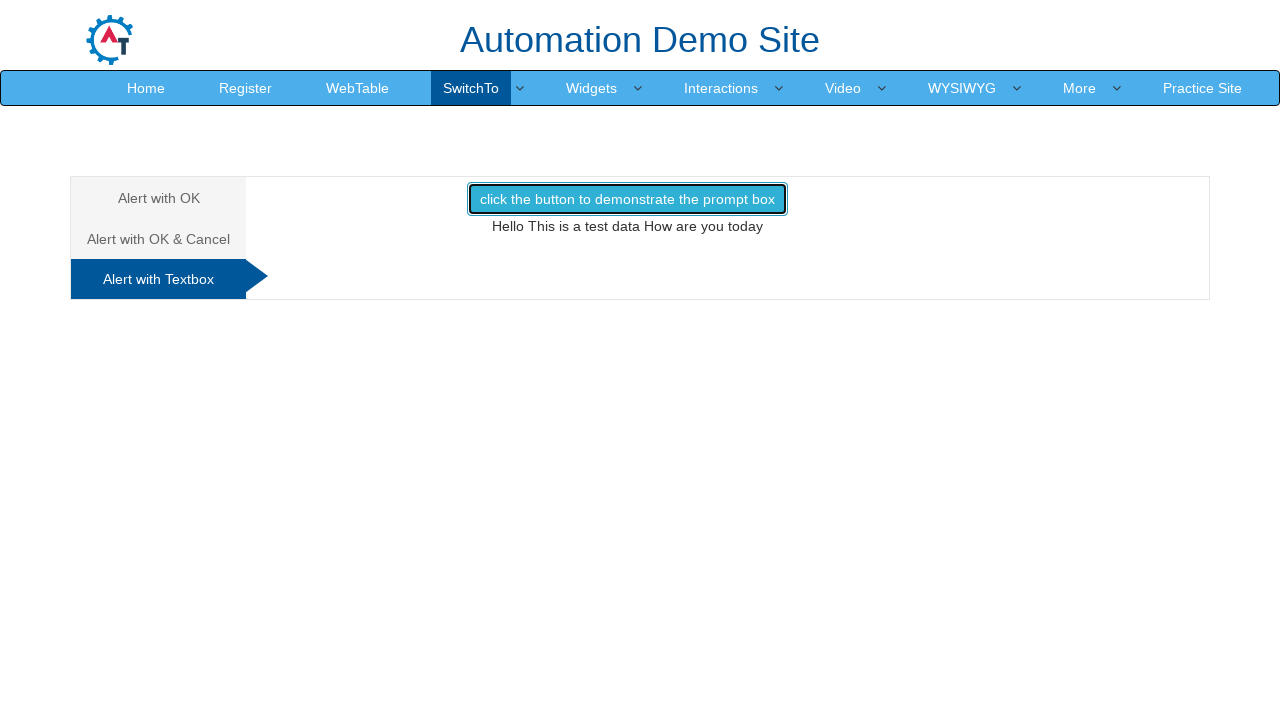

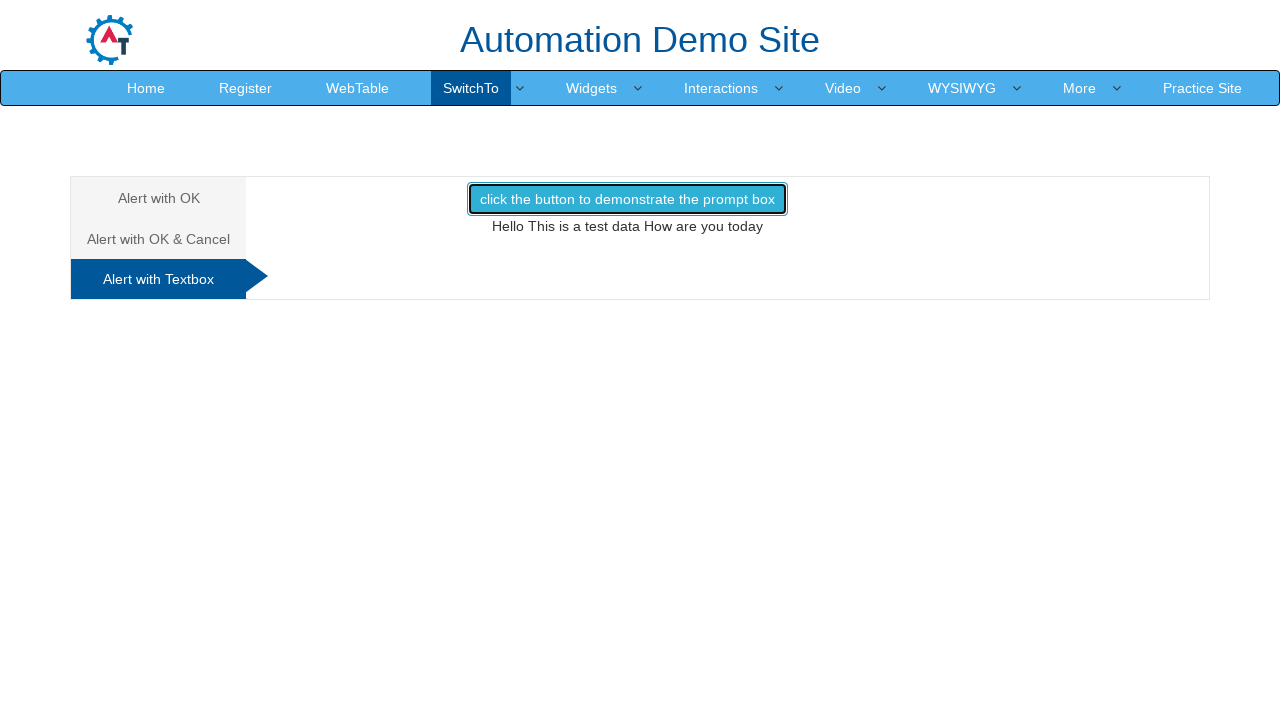